Tests JavaScript prompt dialog functionality by clicking a button to trigger a prompt, entering text into it, accepting the dialog, and verifying the entered text is displayed on the page.

Starting URL: https://the-internet.herokuapp.com/javascript_alerts

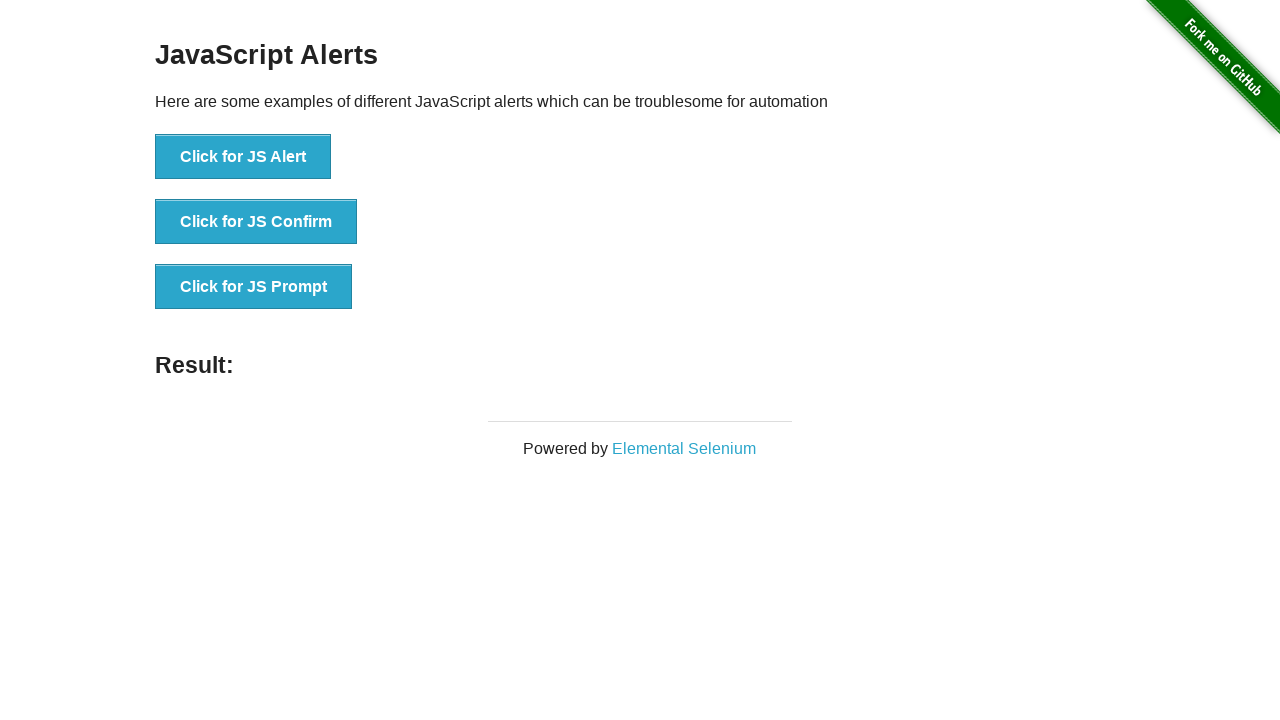

Clicked 'Click for JS Prompt' button to trigger prompt dialog at (254, 287) on xpath=//button[contains(text(),'Click for JS Prompt')]
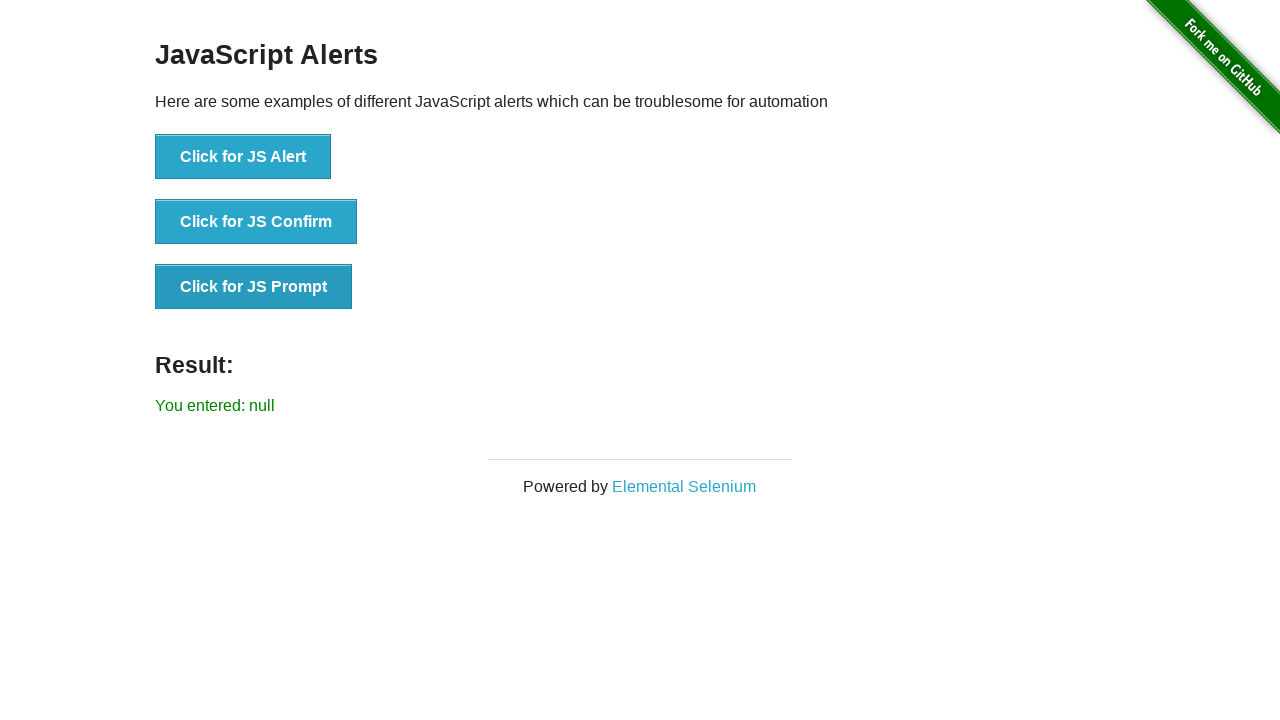

Set up dialog handler to accept prompt with 'testmessage'
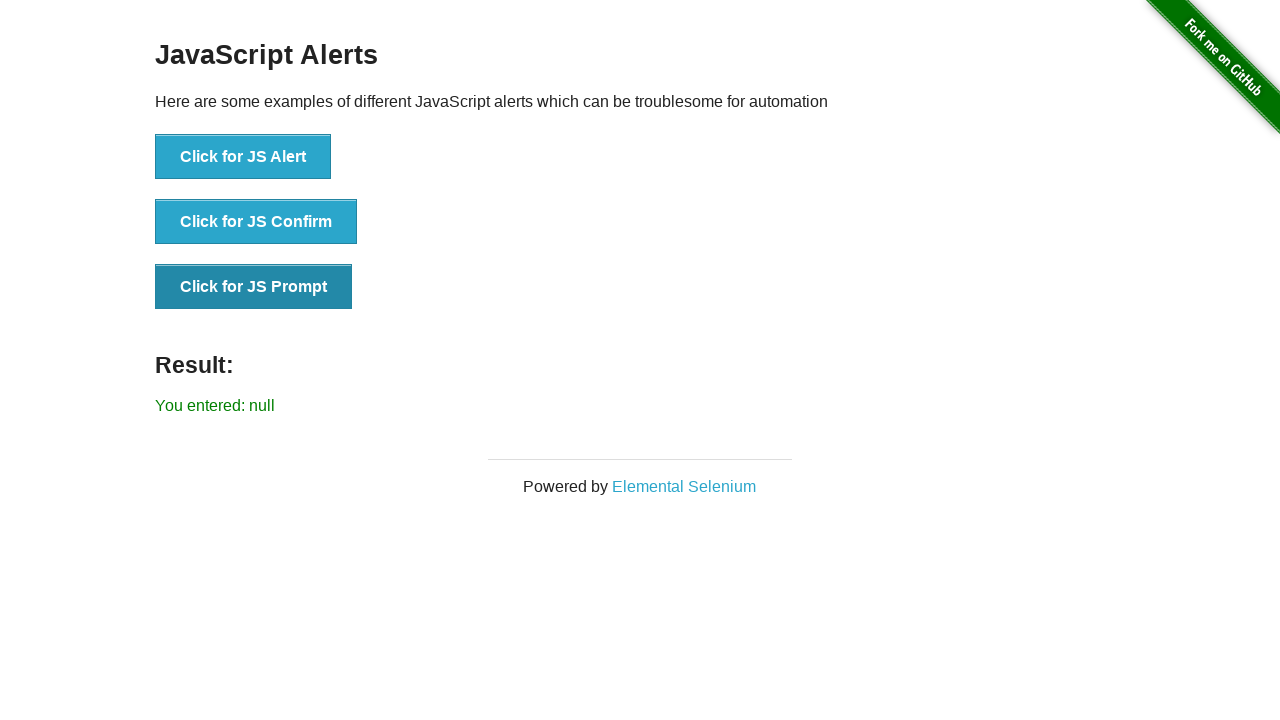

Clicked 'Click for JS Prompt' button again to trigger dialog with handler active at (254, 287) on xpath=//button[contains(text(),'Click for JS Prompt')]
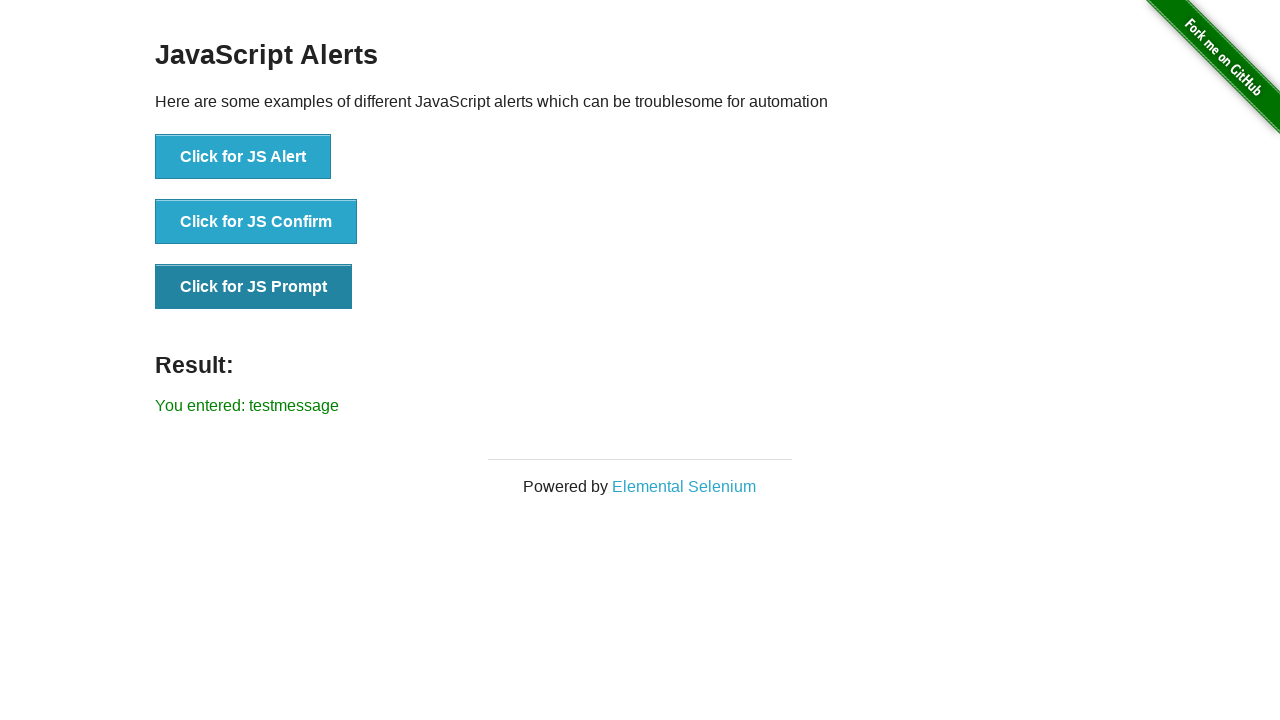

Waited for result paragraph containing 'entered' to appear
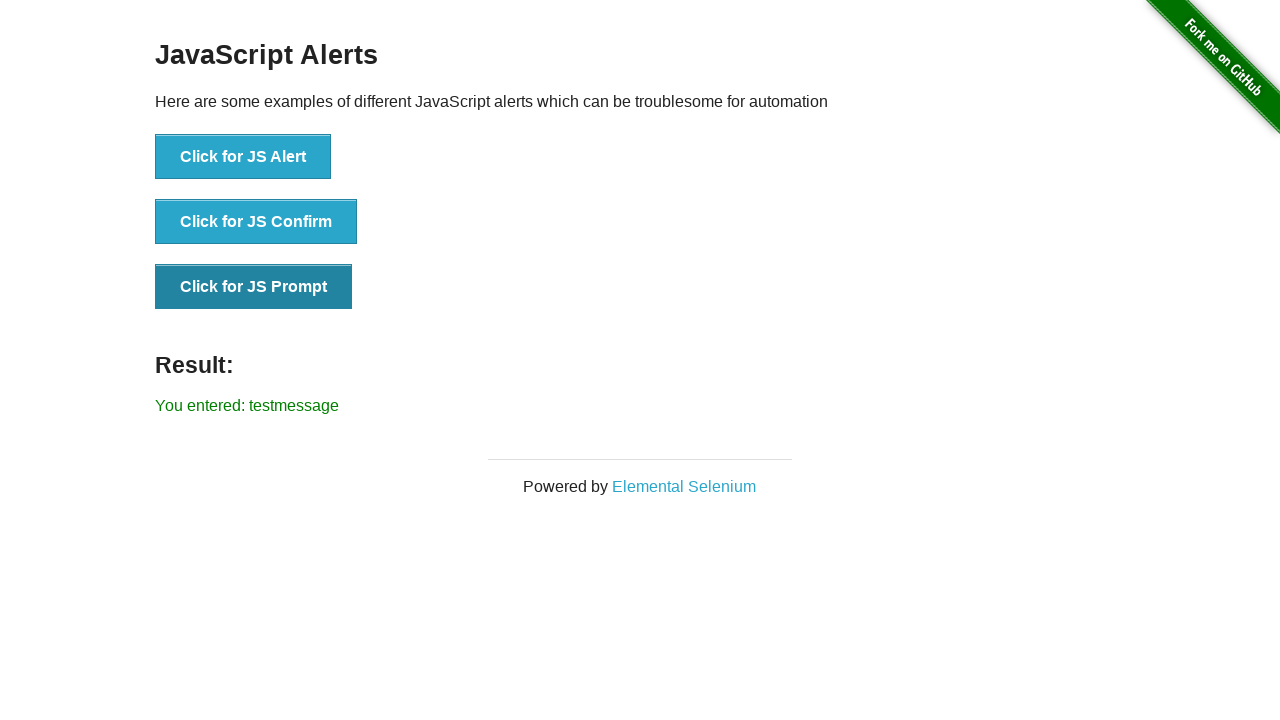

Retrieved result text from page
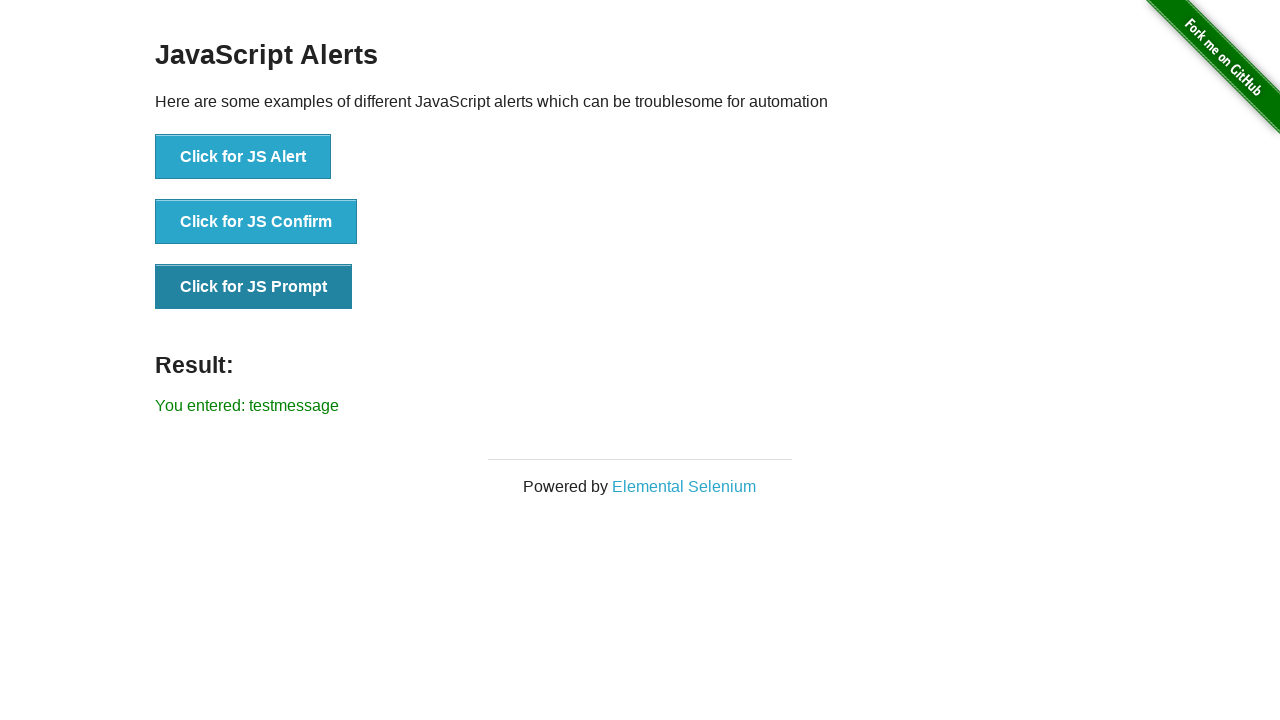

Verified that 'testmessage' is present in the result text
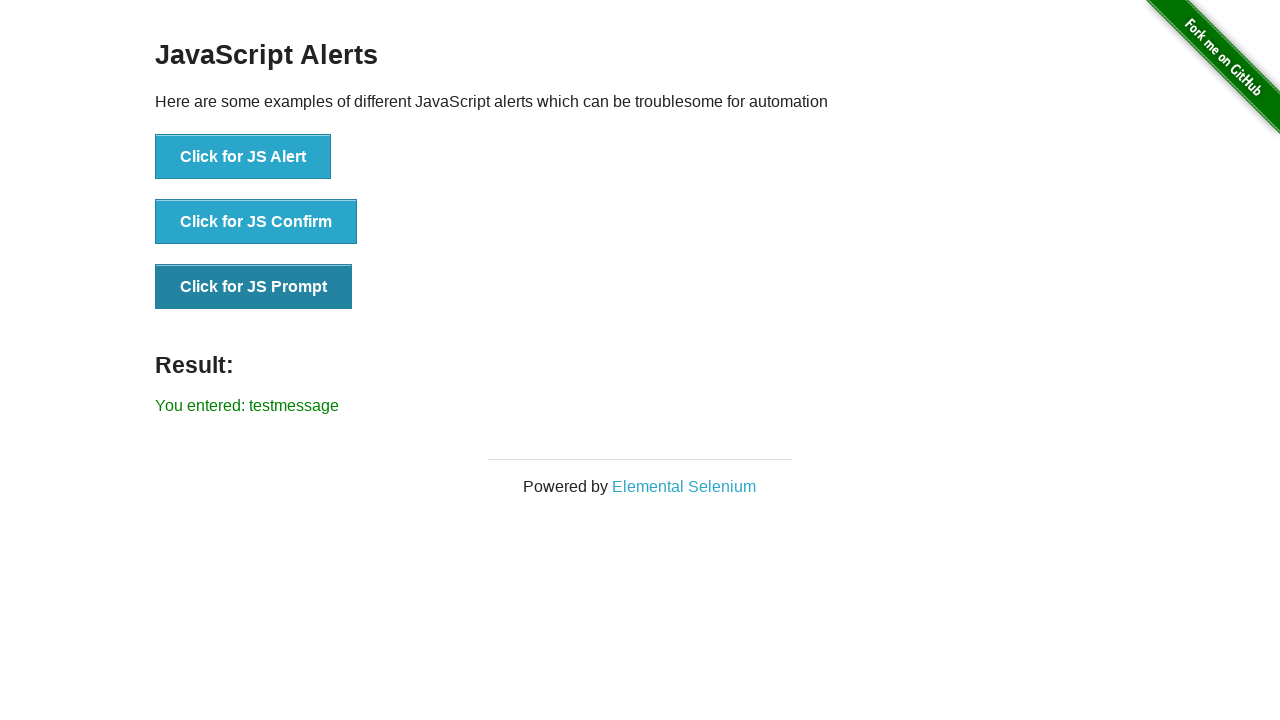

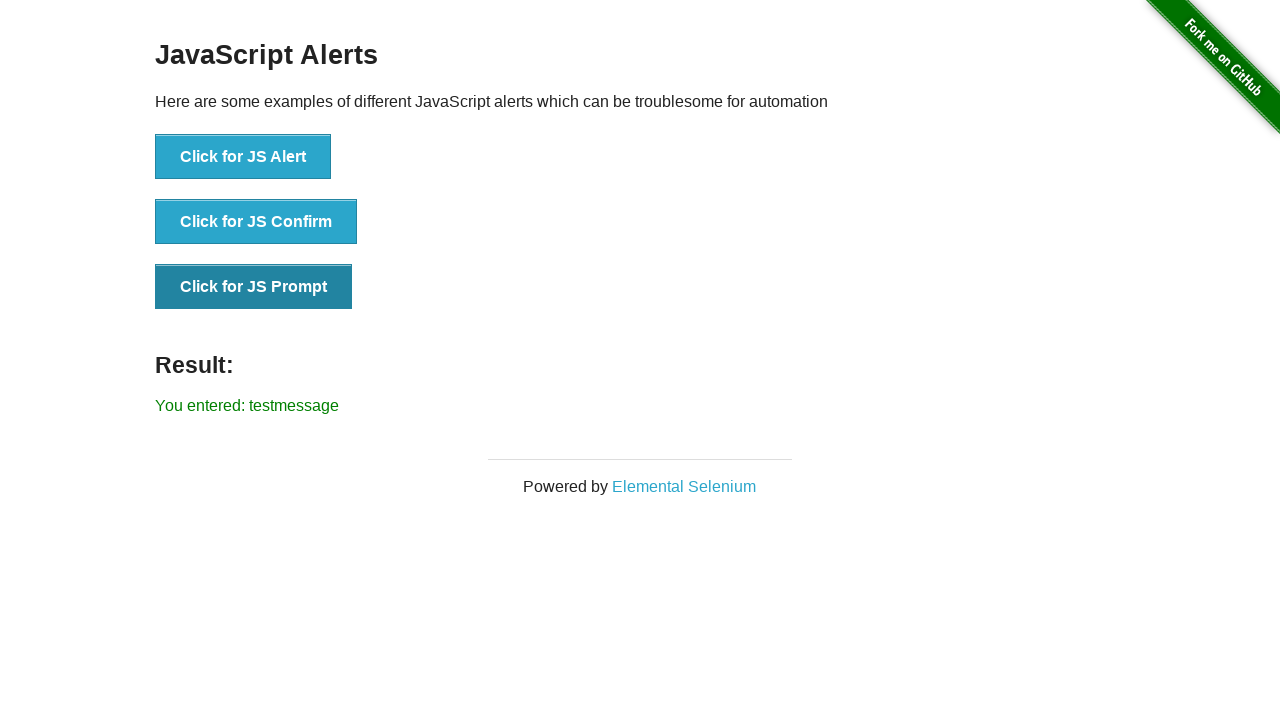